Tests basic navigation by visiting AXA Investment Managers website and then OpenMRS demo site, verifying pages load by checking their titles.

Starting URL: http://www.axa-im.com

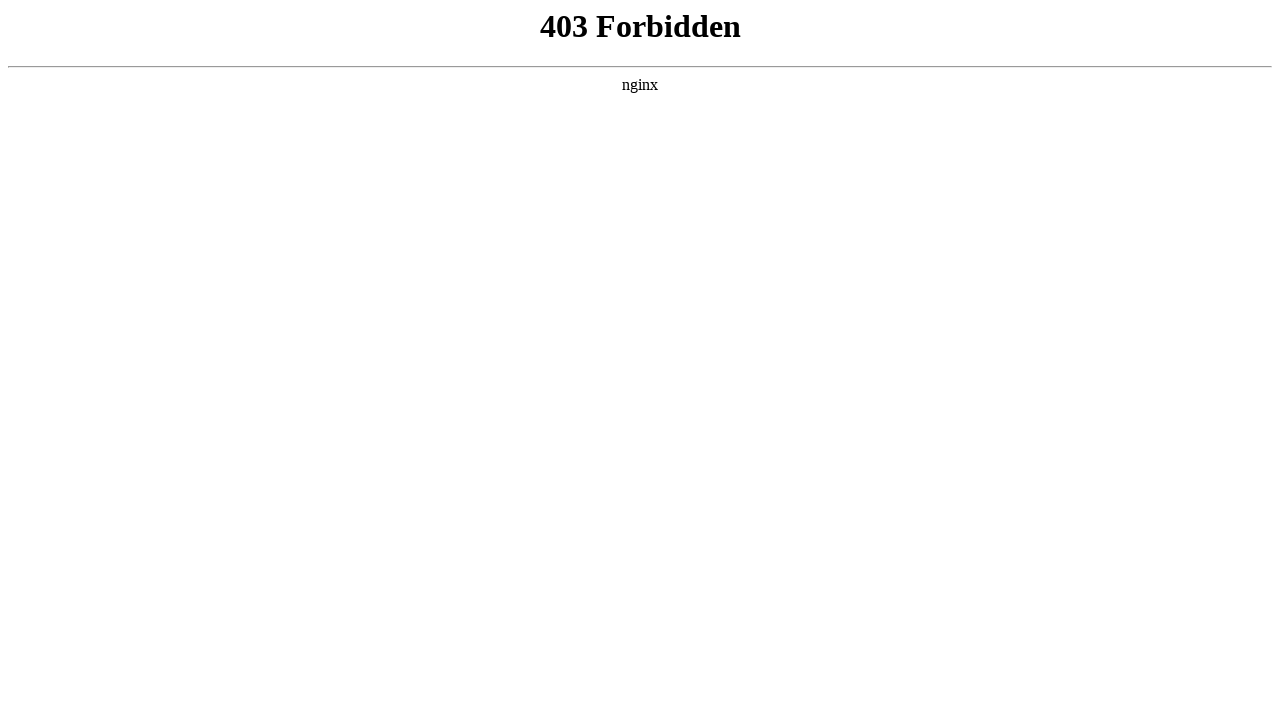

AXA Investment Managers page DOM content loaded
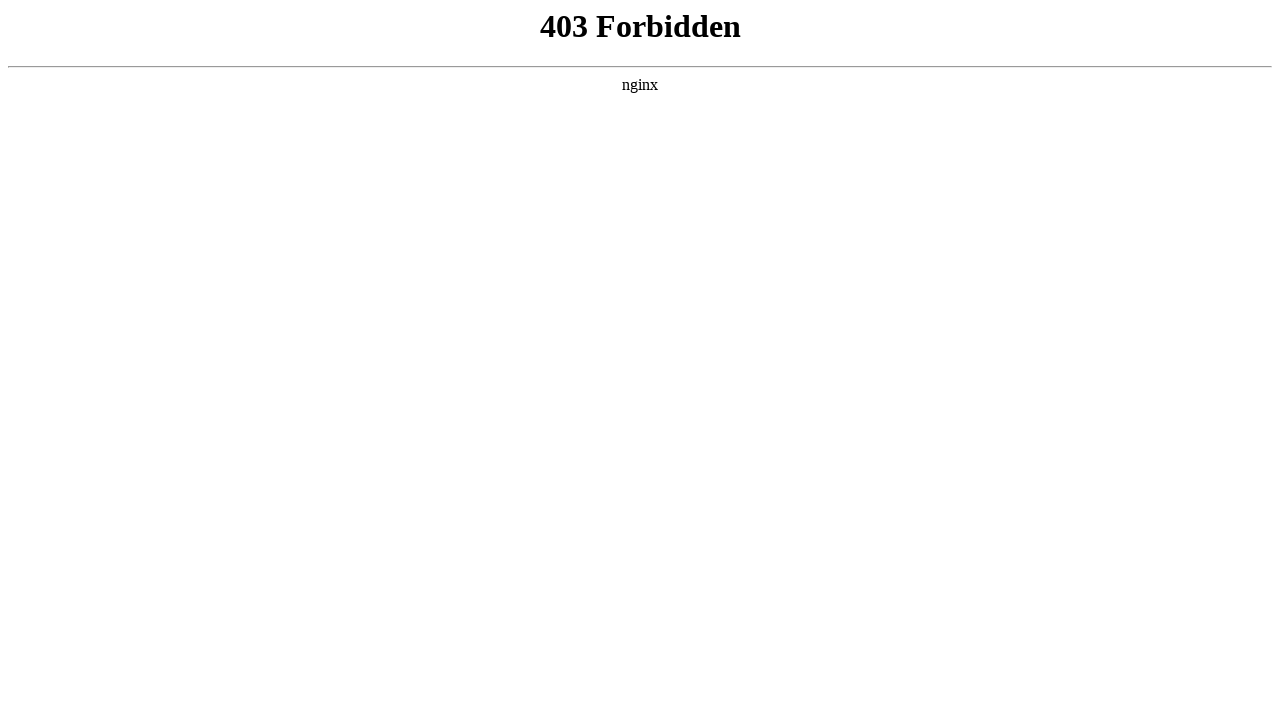

Navigated to OpenMRS demo login page
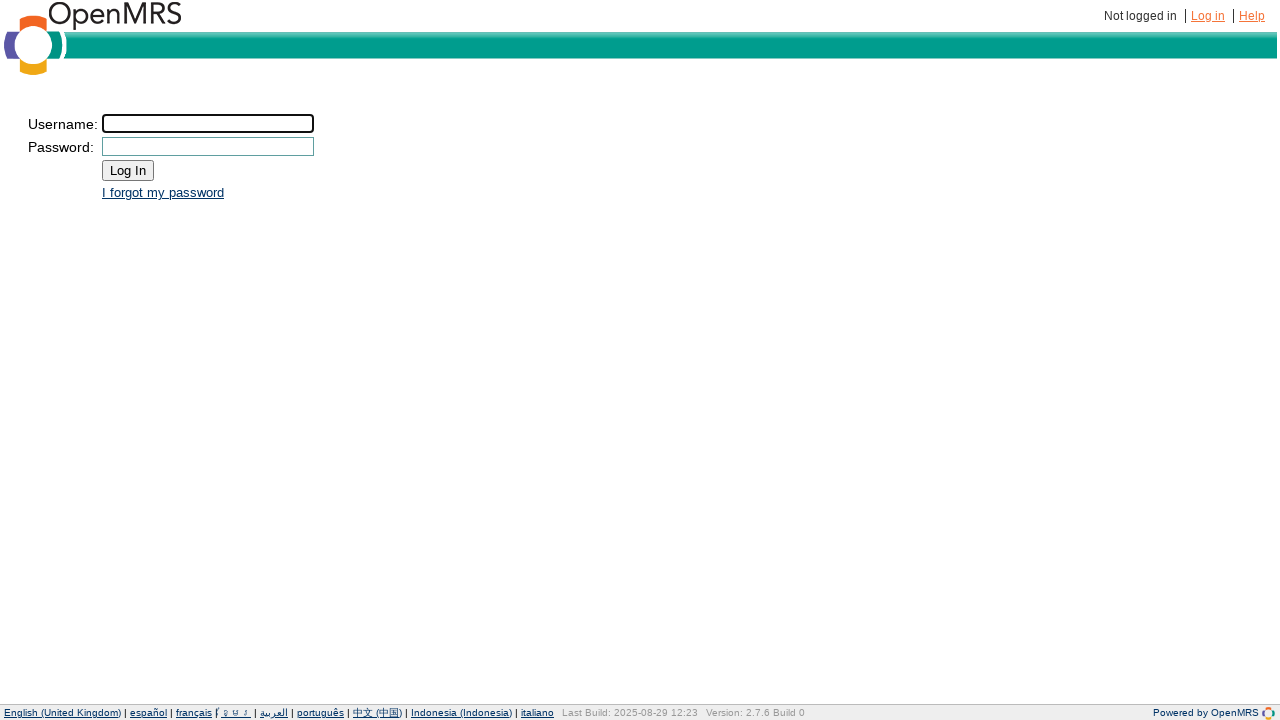

OpenMRS demo page DOM content loaded
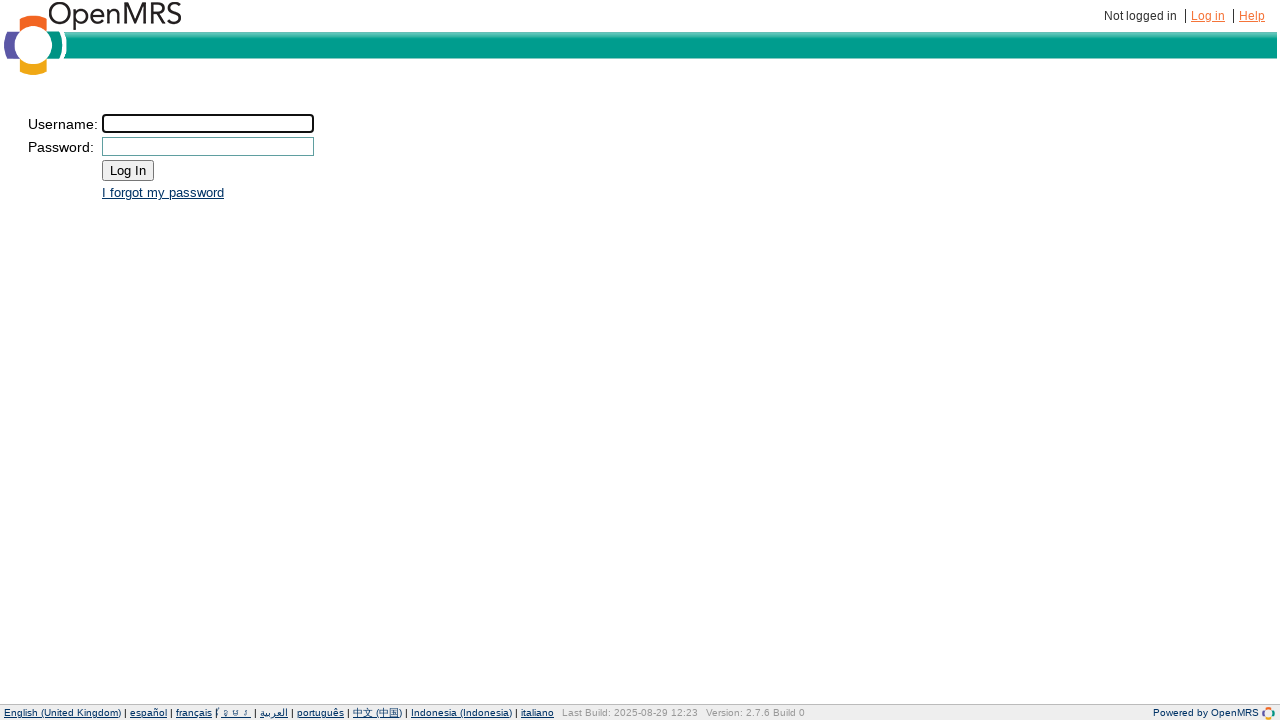

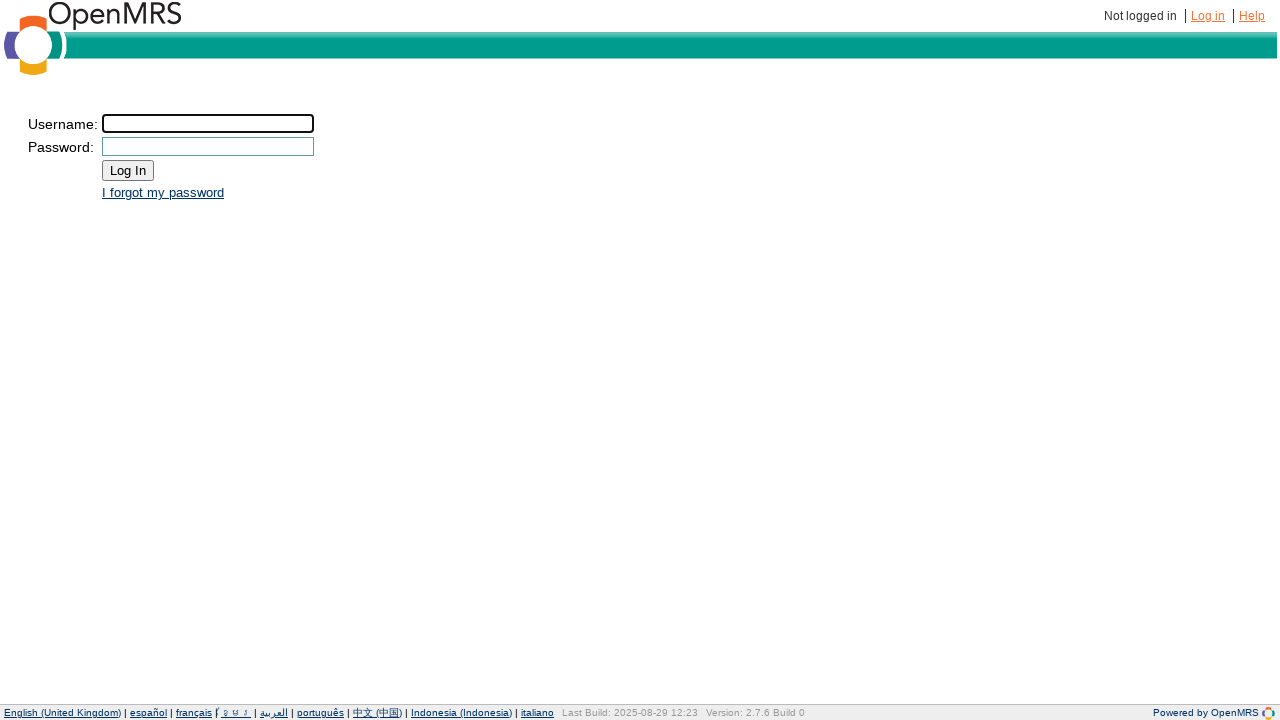